Tests the "Popup Windows" obstacle by clicking a button that opens a popup window and closing it

Starting URL: https://obstaclecourse.tricentis.com/Obstacles/51130

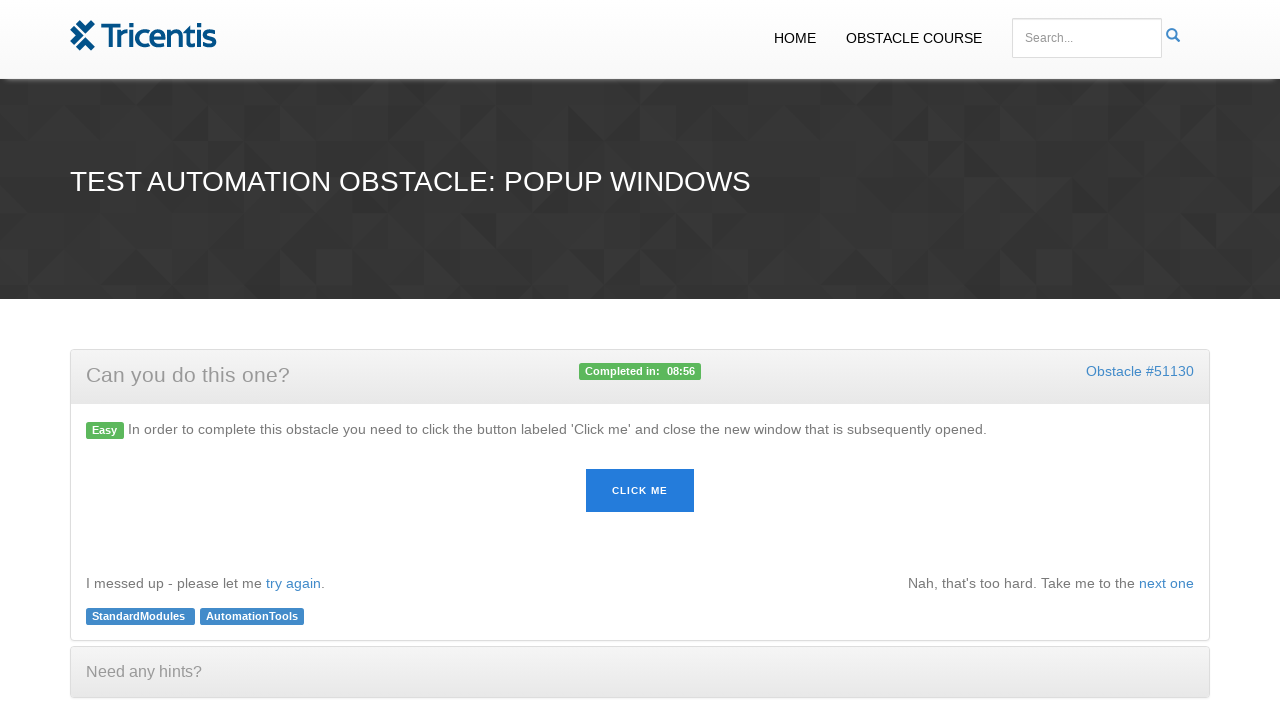

Clicked button to open popup window at (640, 491) on #button
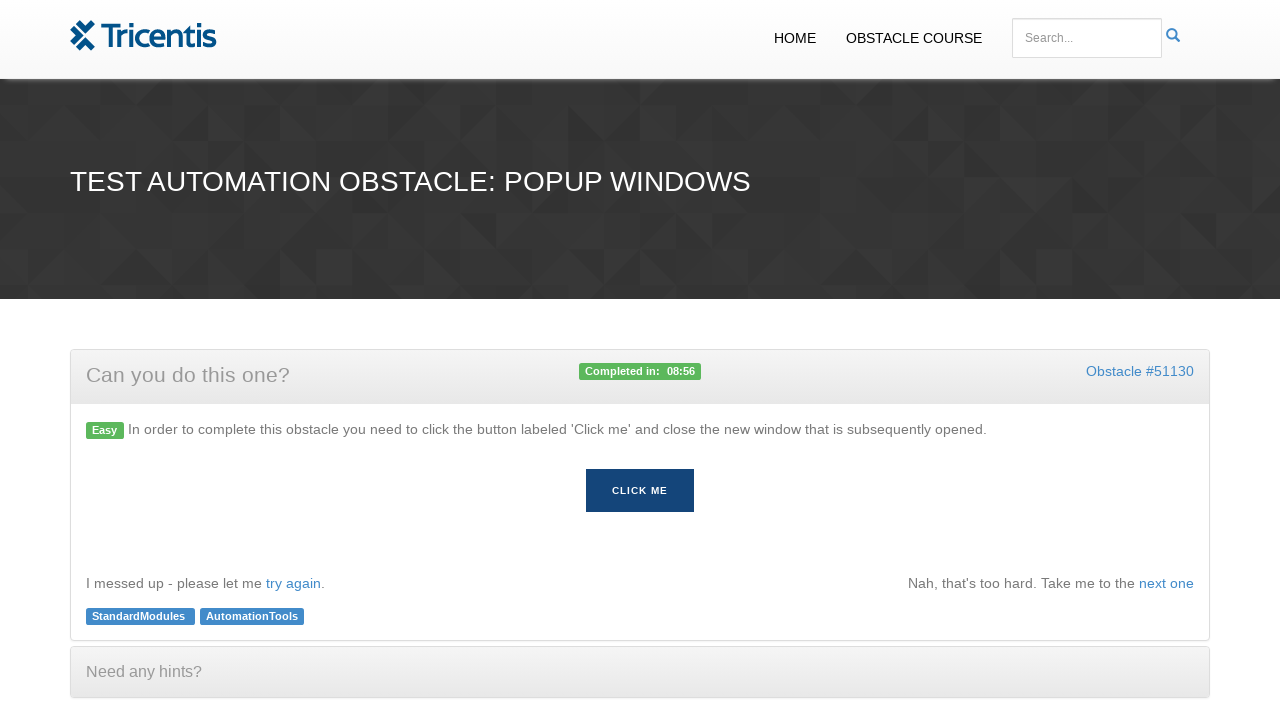

Popup window opened and acquired
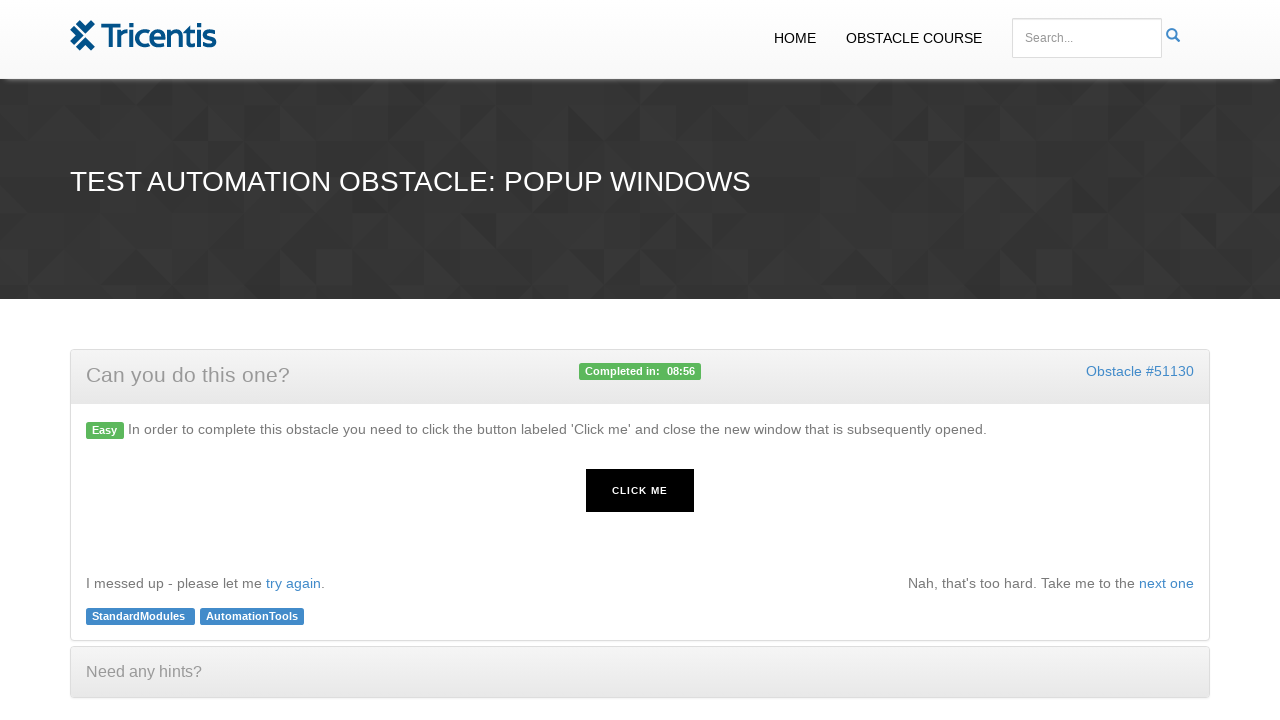

Closed popup window
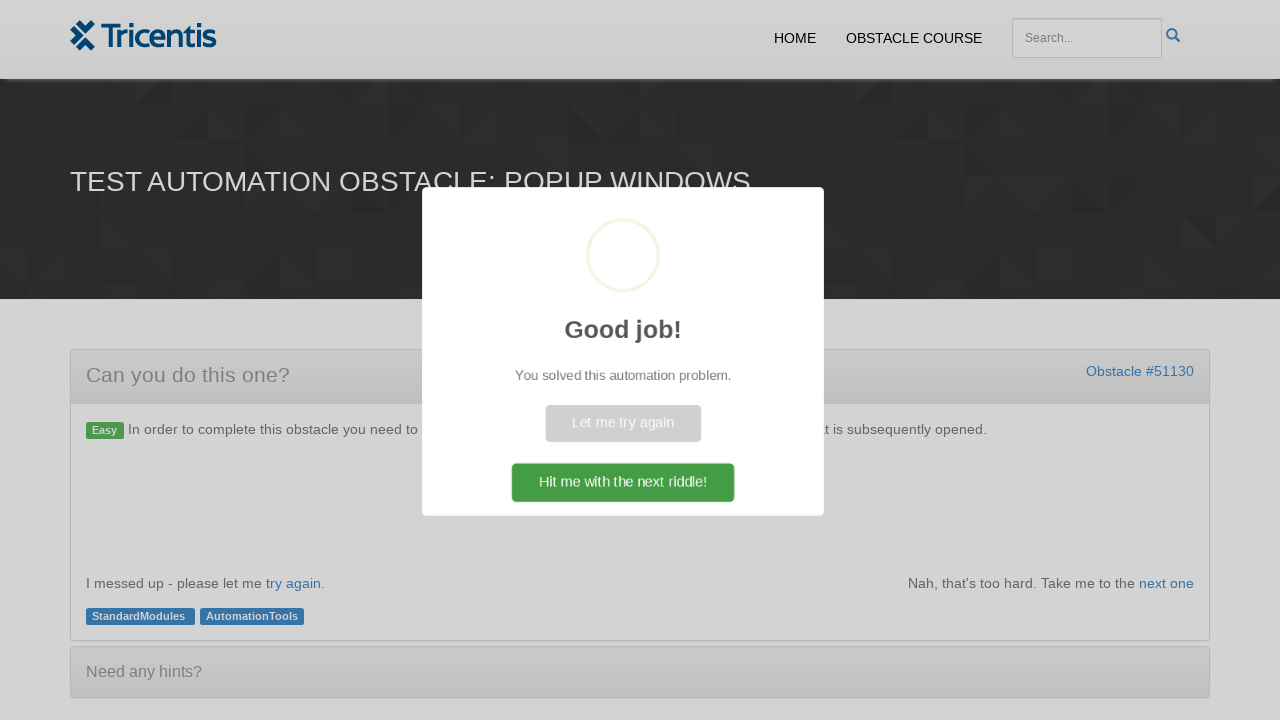

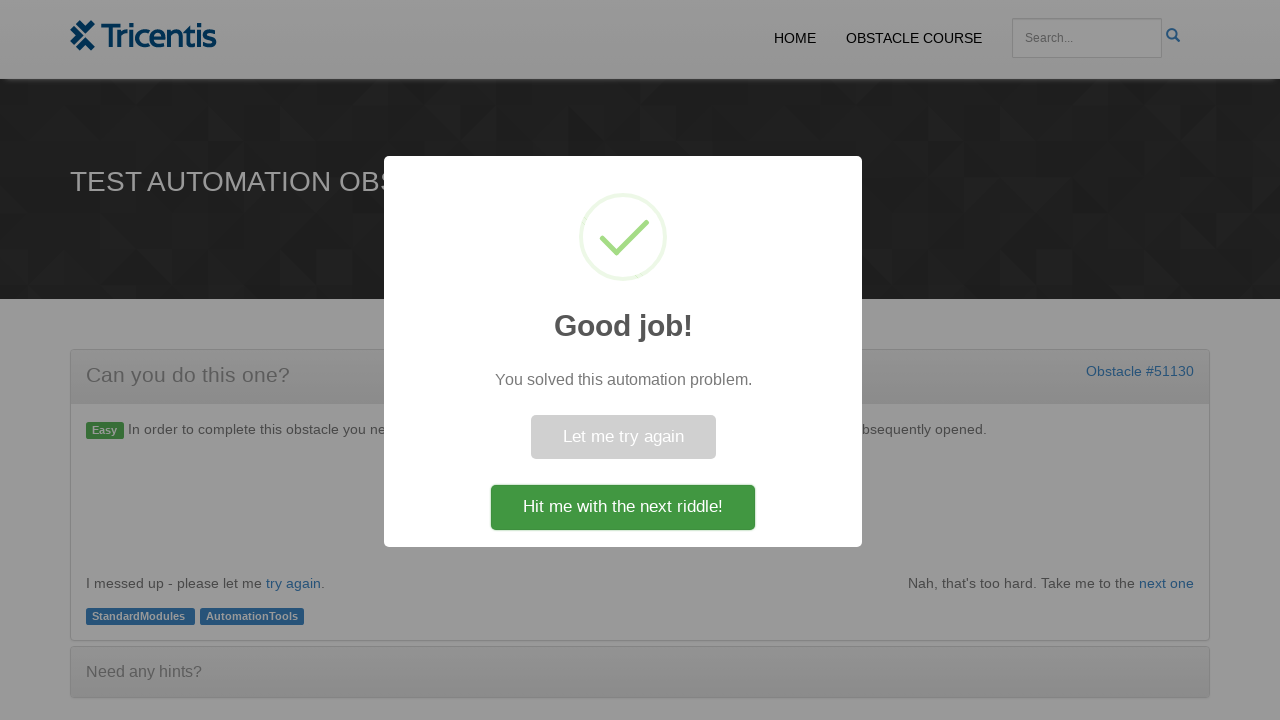